Tests a calendar date picker by selecting a specific date (June 15, 2027) through navigating year and month views, then verifies the selected date values are correctly displayed in the input fields.

Starting URL: https://rahulshettyacademy.com/seleniumPractise/#/offers

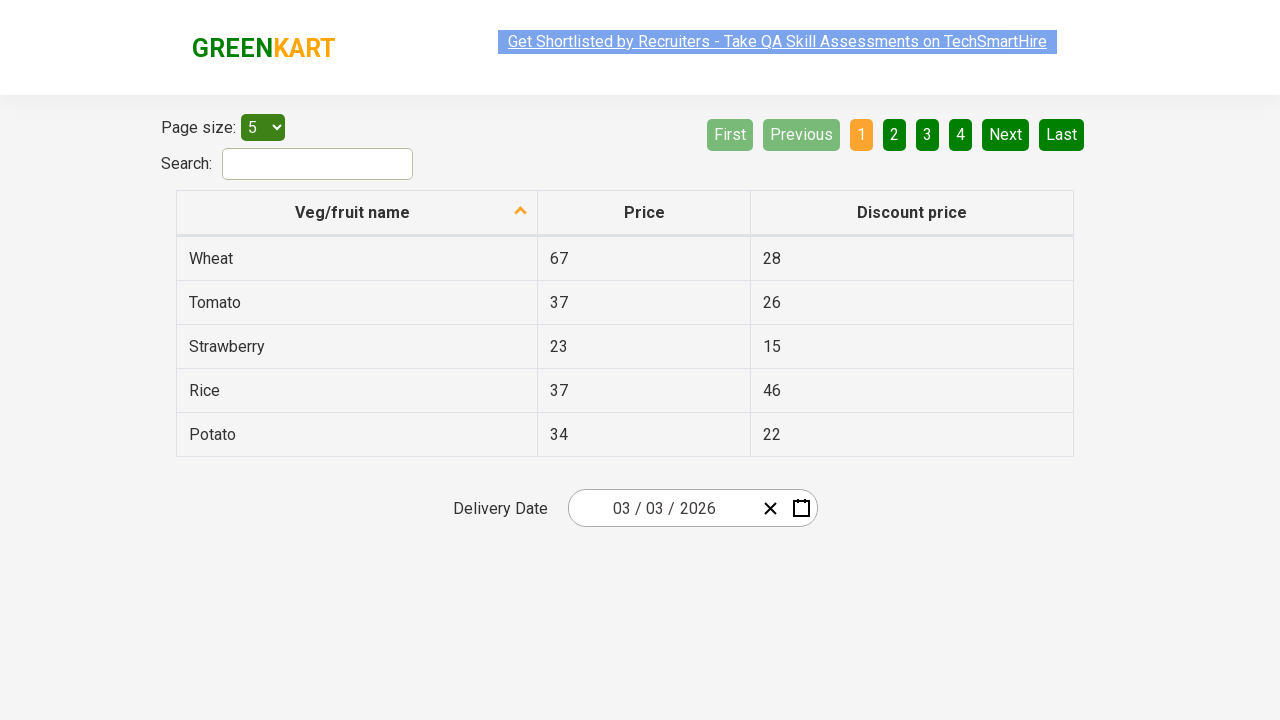

Opened date picker by clicking input group at (662, 508) on xpath=//div[@class='react-date-picker__inputGroup']
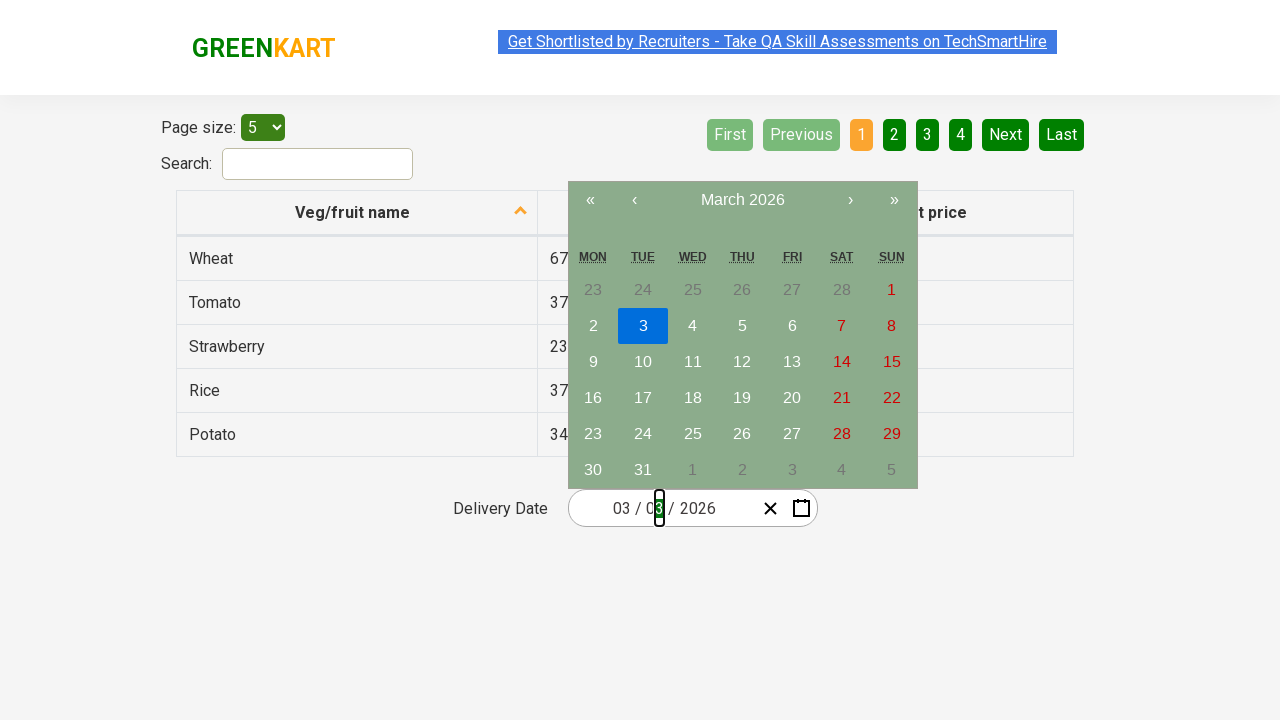

Navigated from day view to month view at (742, 200) on xpath=//span[contains(@class,'react-calendar__navigation__label')]
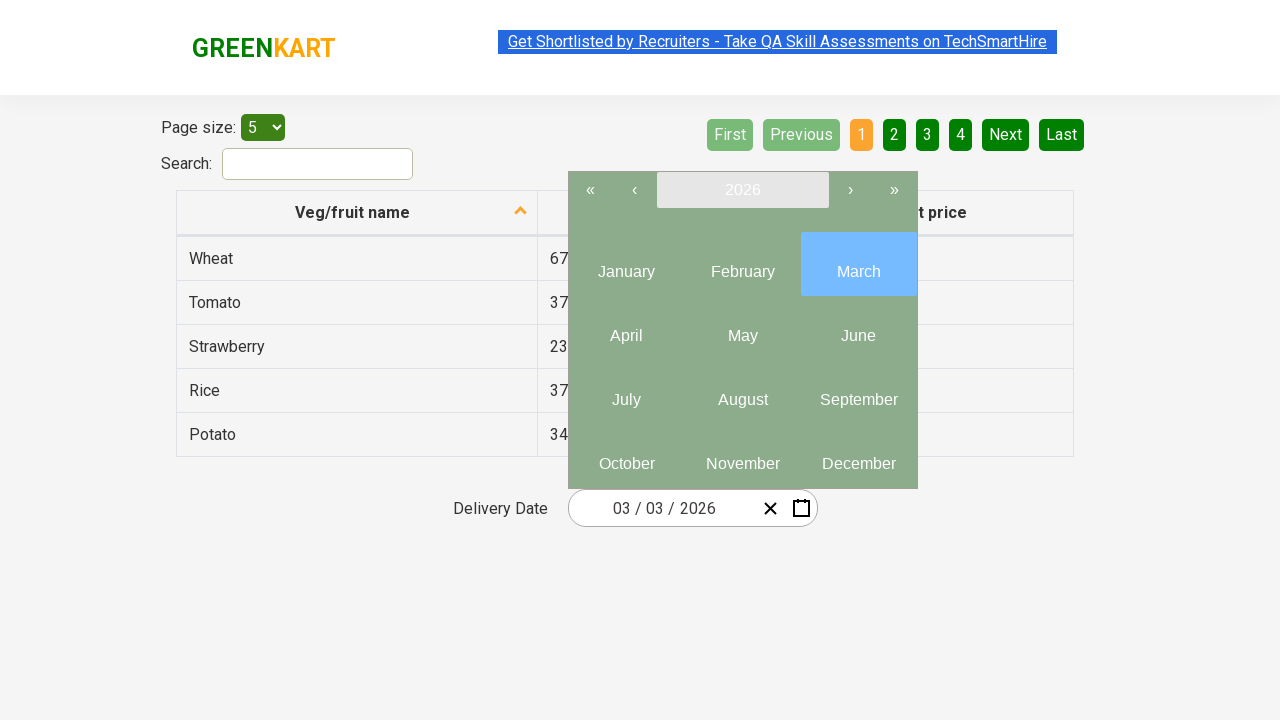

Navigated from month view to year view at (742, 190) on xpath=//span[contains(@class,'react-calendar__navigation__label')]
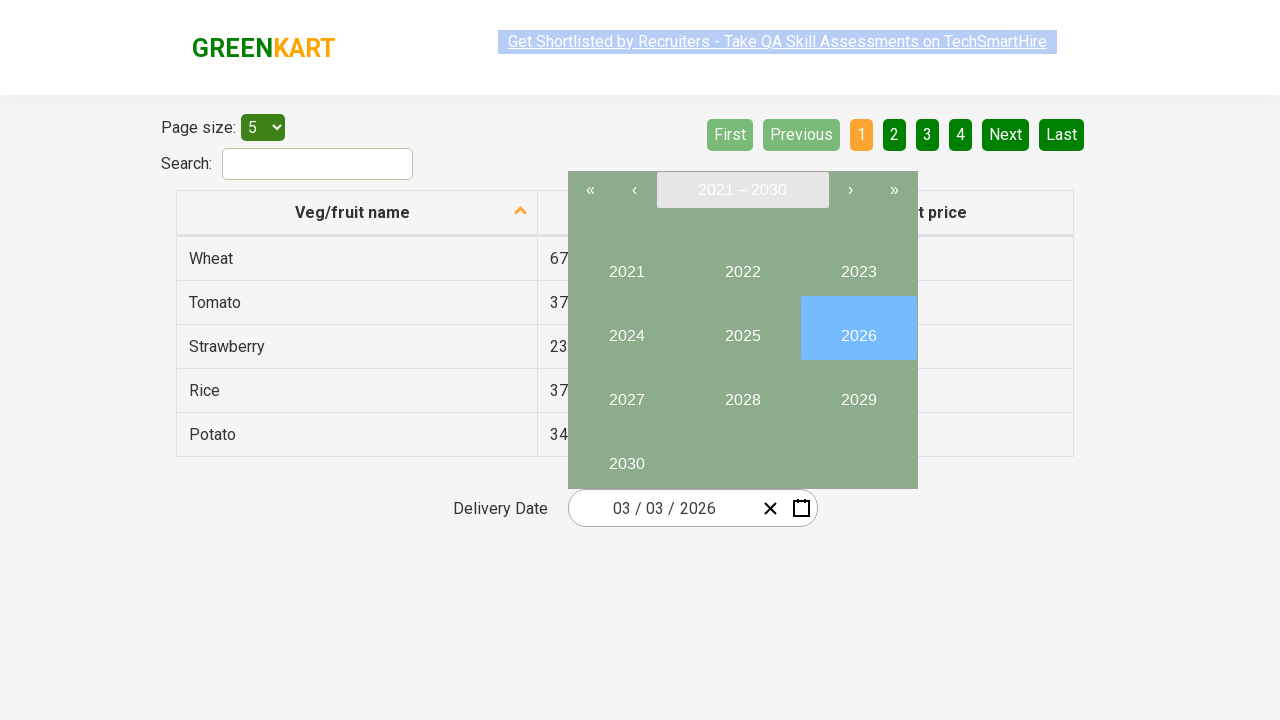

Selected year 2027 at (626, 392) on //button[text()='2027']
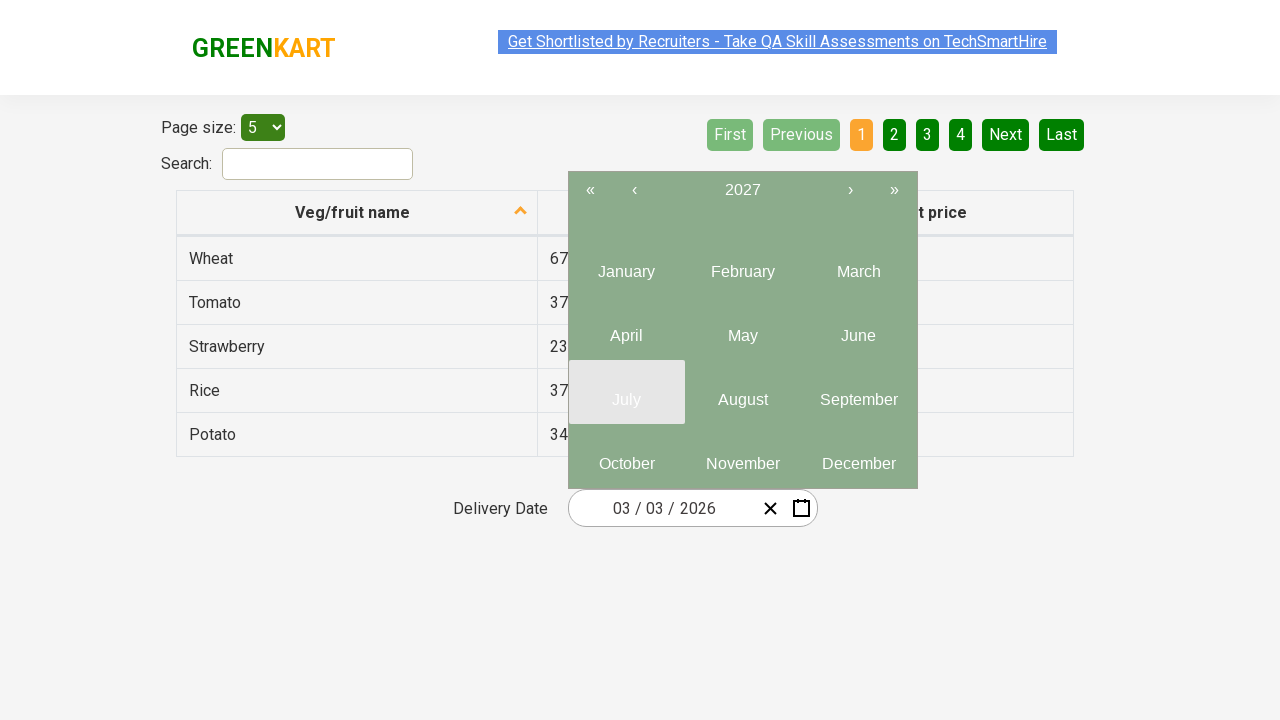

Selected month 6 (June) at (858, 328) on xpath=//button[contains(@class,'react-calendar__year-view__months__month')] >> n
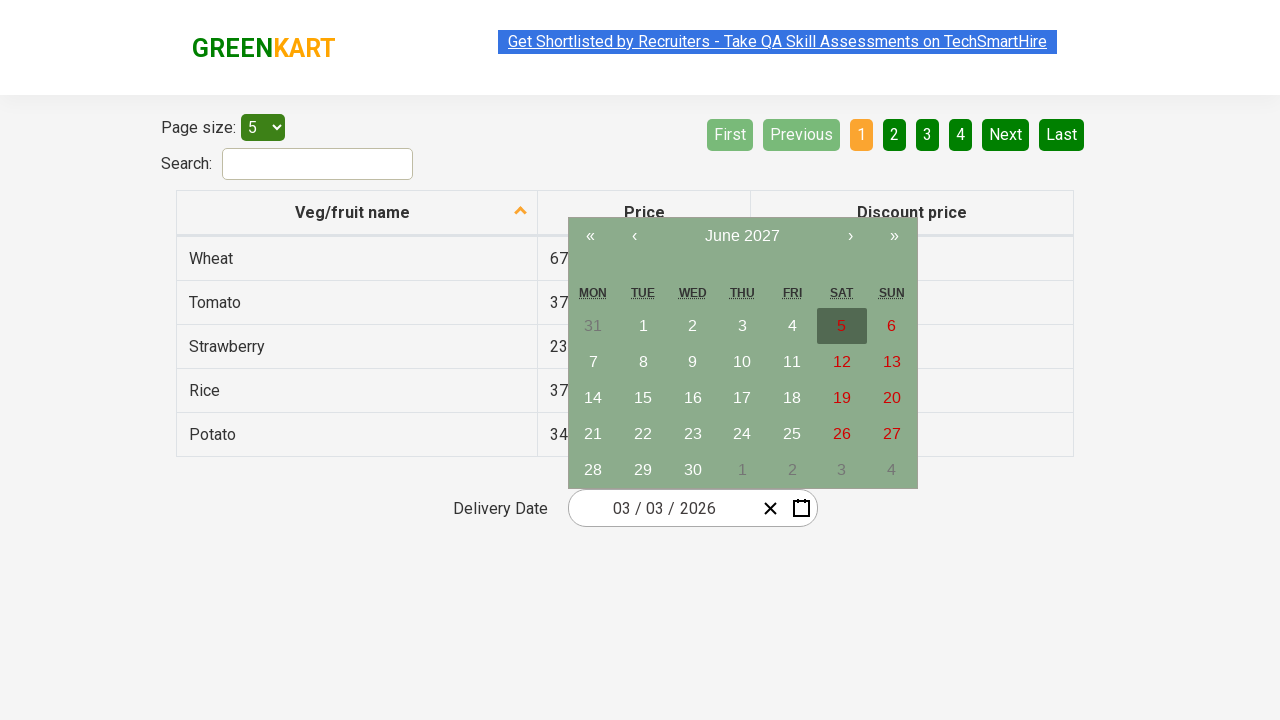

Selected date 15 at (643, 398) on //abbr[text()='15']
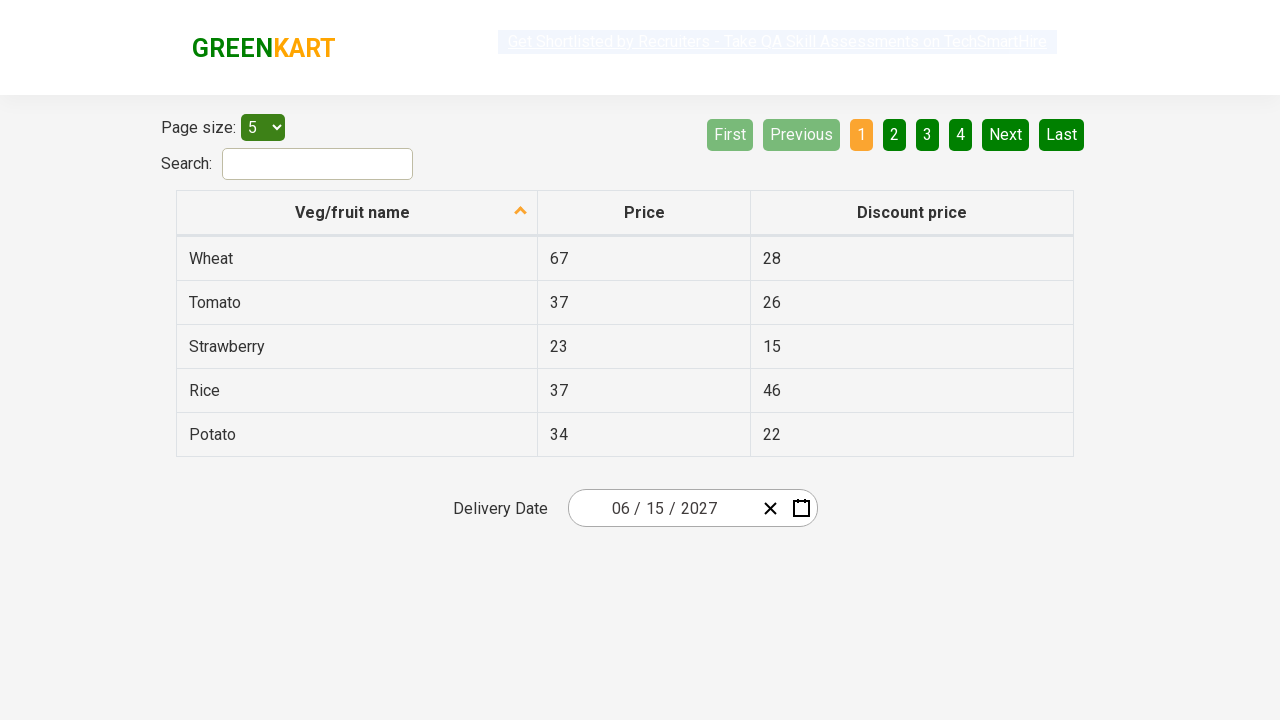

Date picker input fields updated with selected date
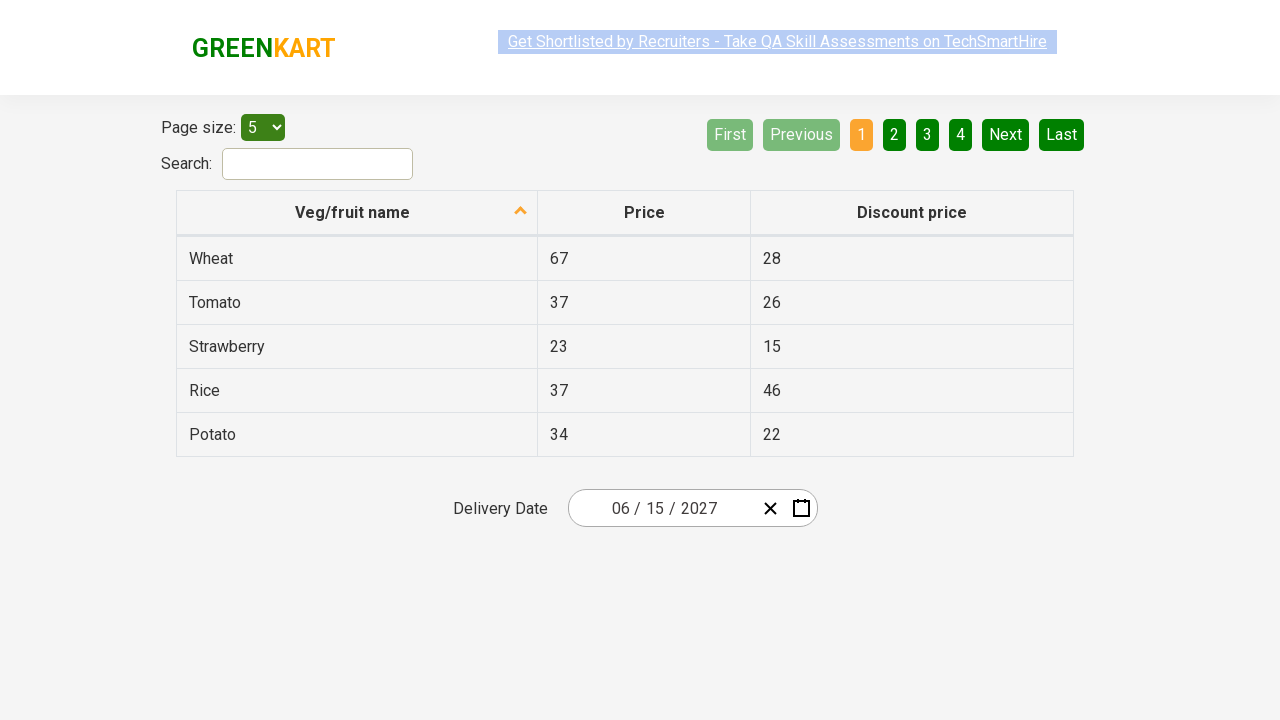

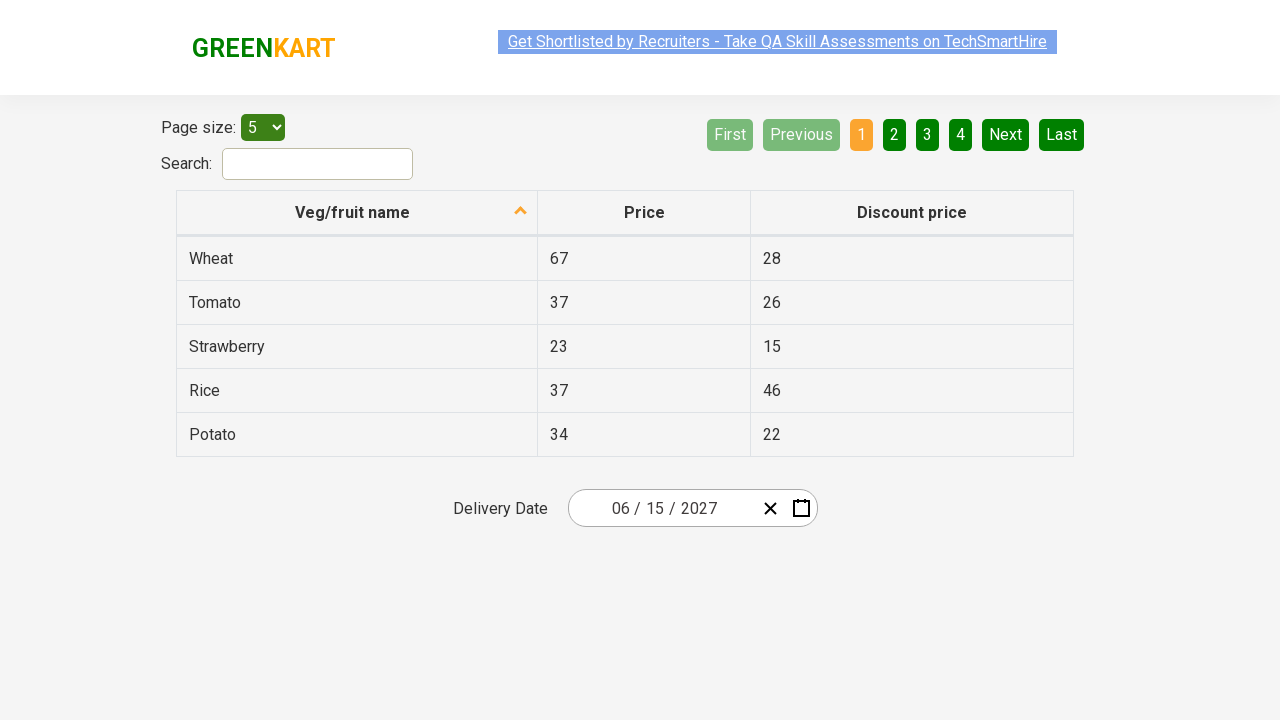